Tests dynamic loading functionality by clicking a start button and verifying that "Hello World!" text appears

Starting URL: https://automationfc.github.io/dynamic-loading/

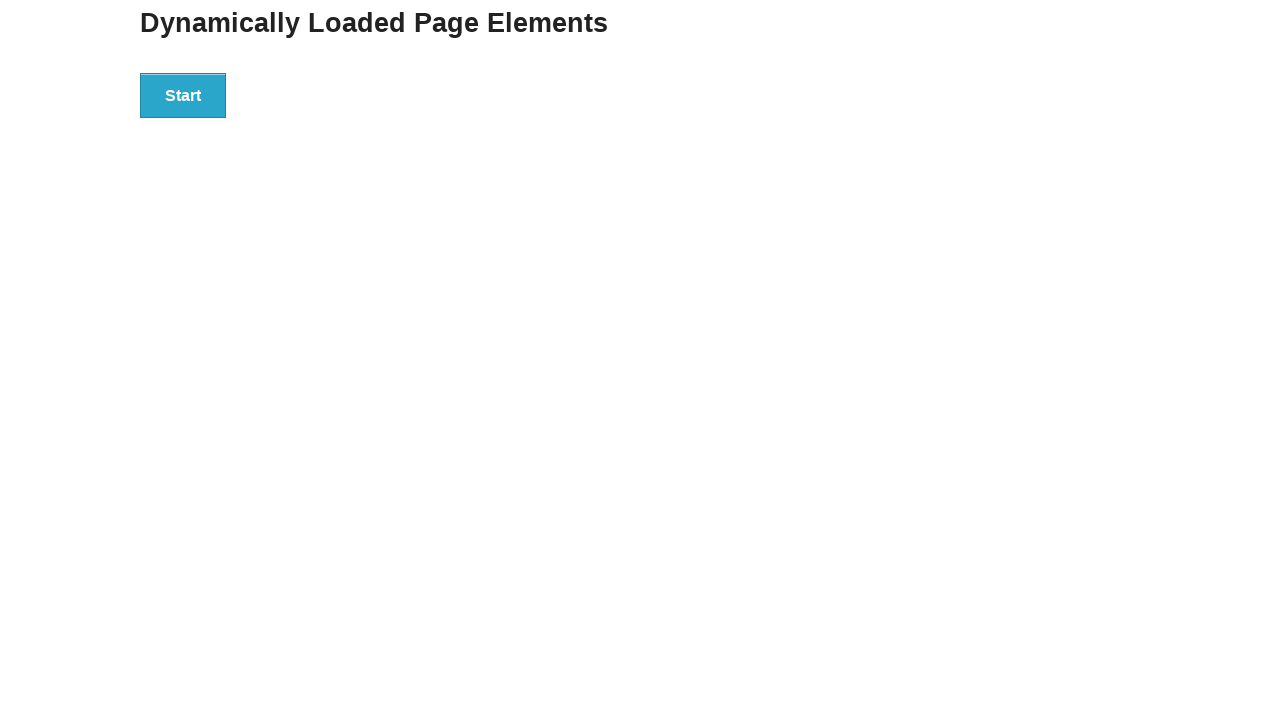

Clicked start button to trigger dynamic loading at (183, 95) on div#start>button
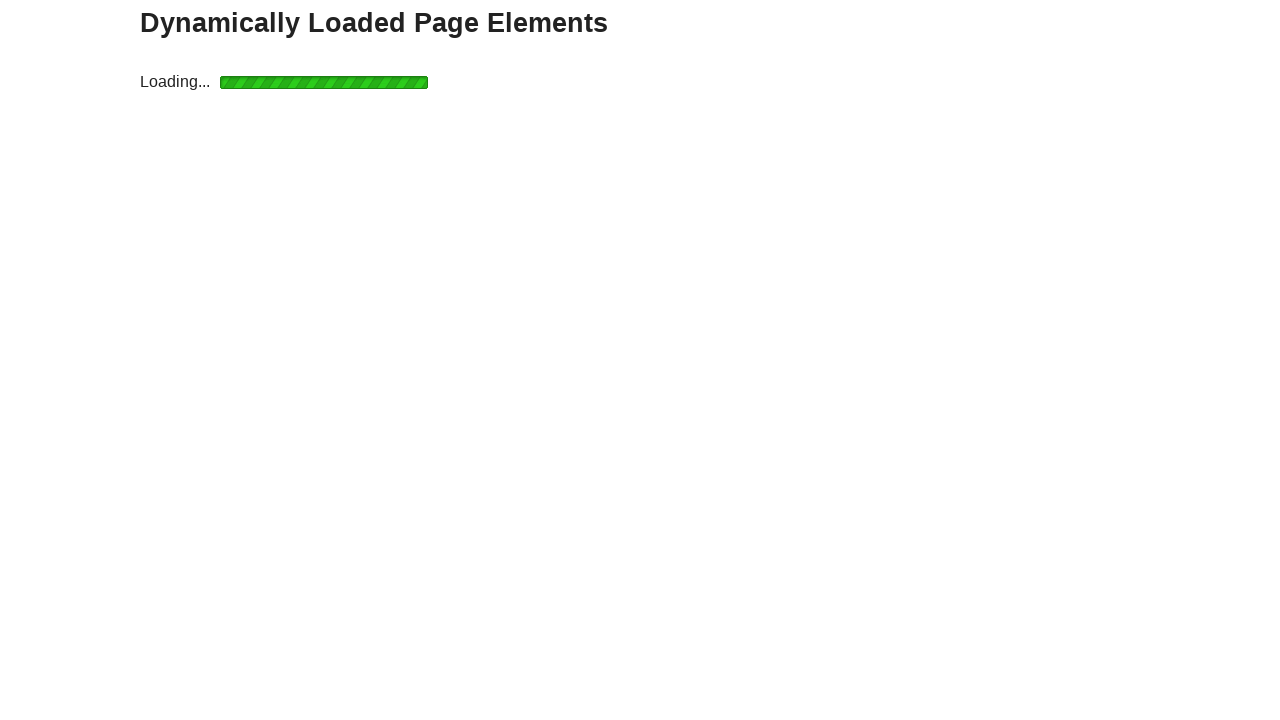

Waited for 'Hello World!' text to appear (finish element loaded)
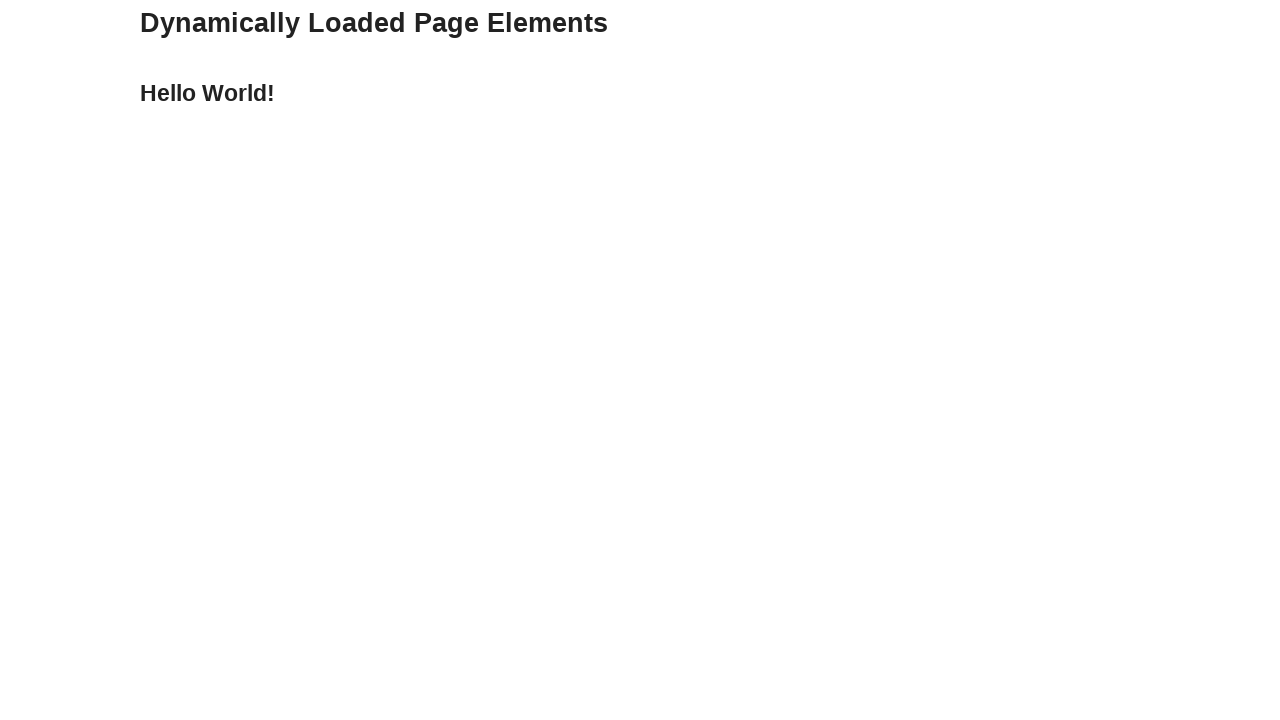

Retrieved text content from finish element
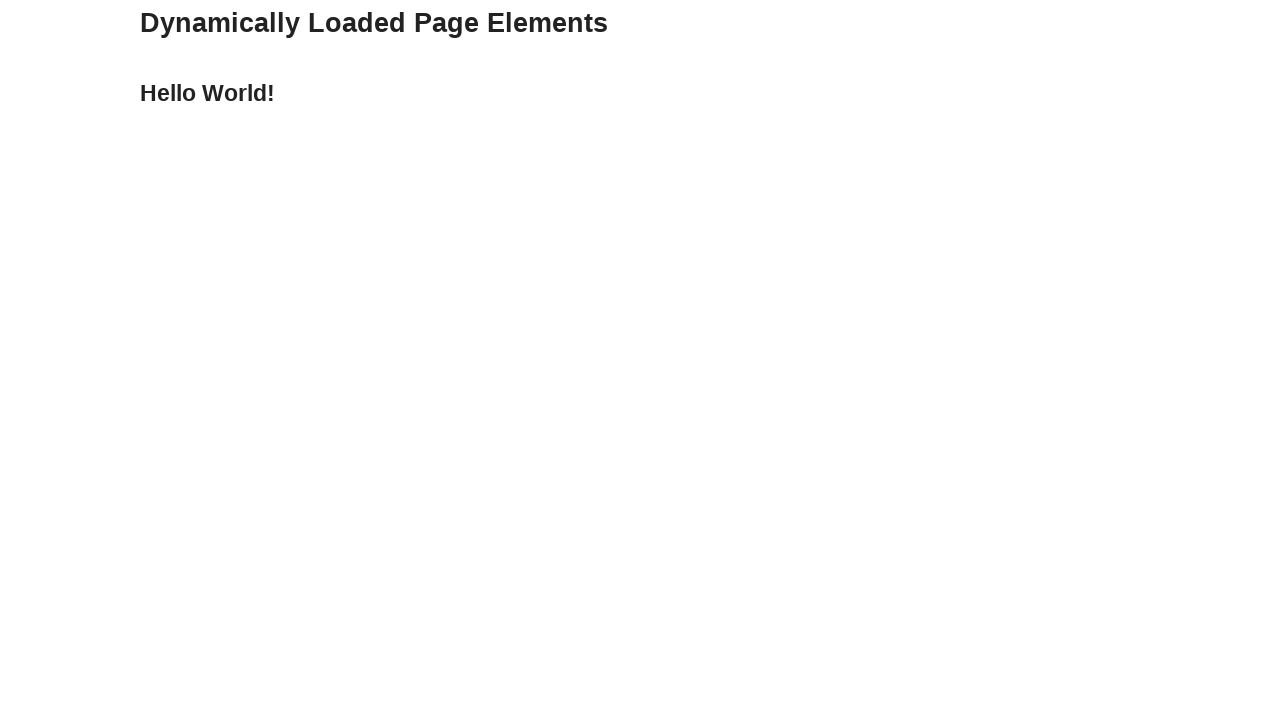

Verified text content equals 'Hello World!'
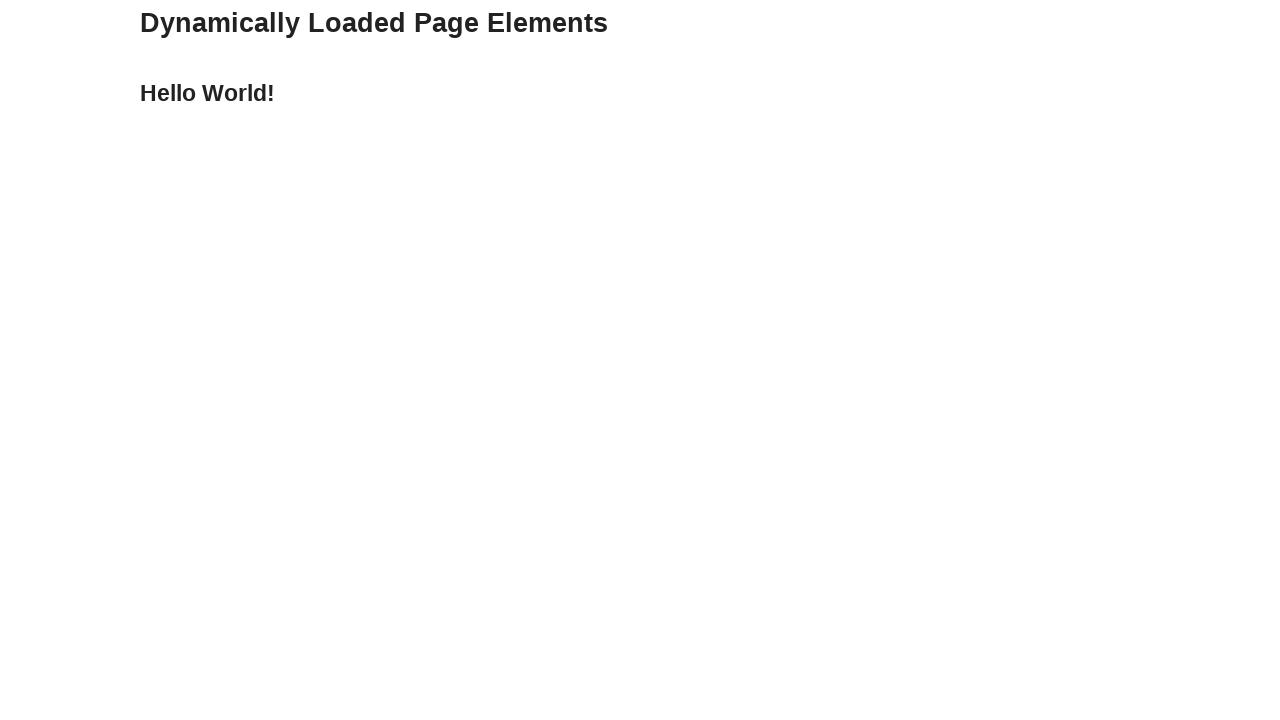

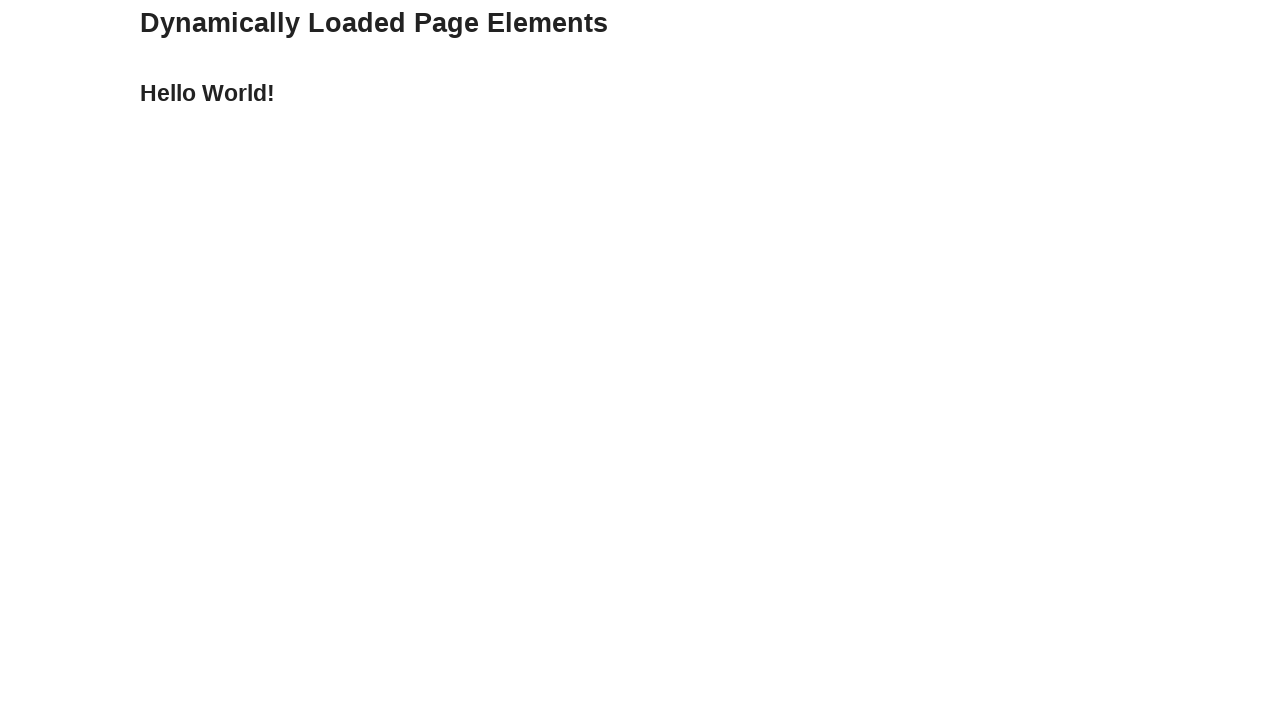